Tests JavaScript Alert functionality by clicking the alert button and accepting the alert dialog

Starting URL: https://the-internet.herokuapp.com/javascript_alerts

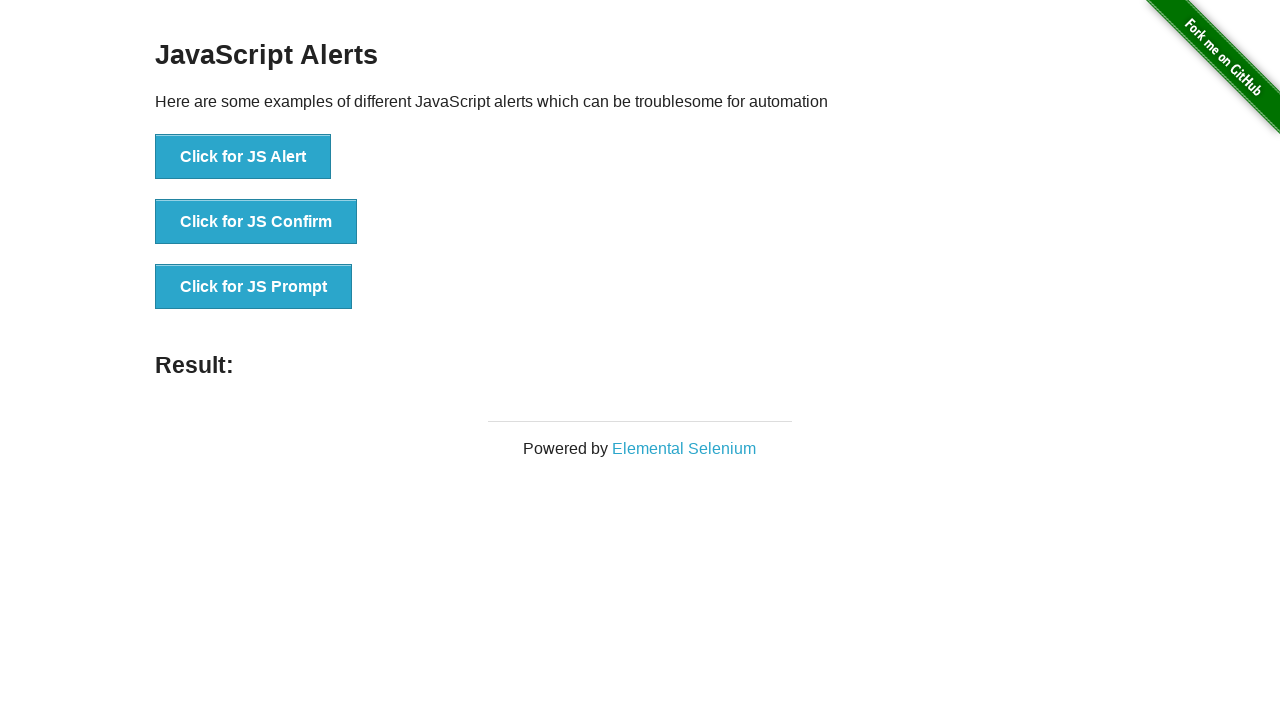

Set up dialog handler to automatically accept alerts
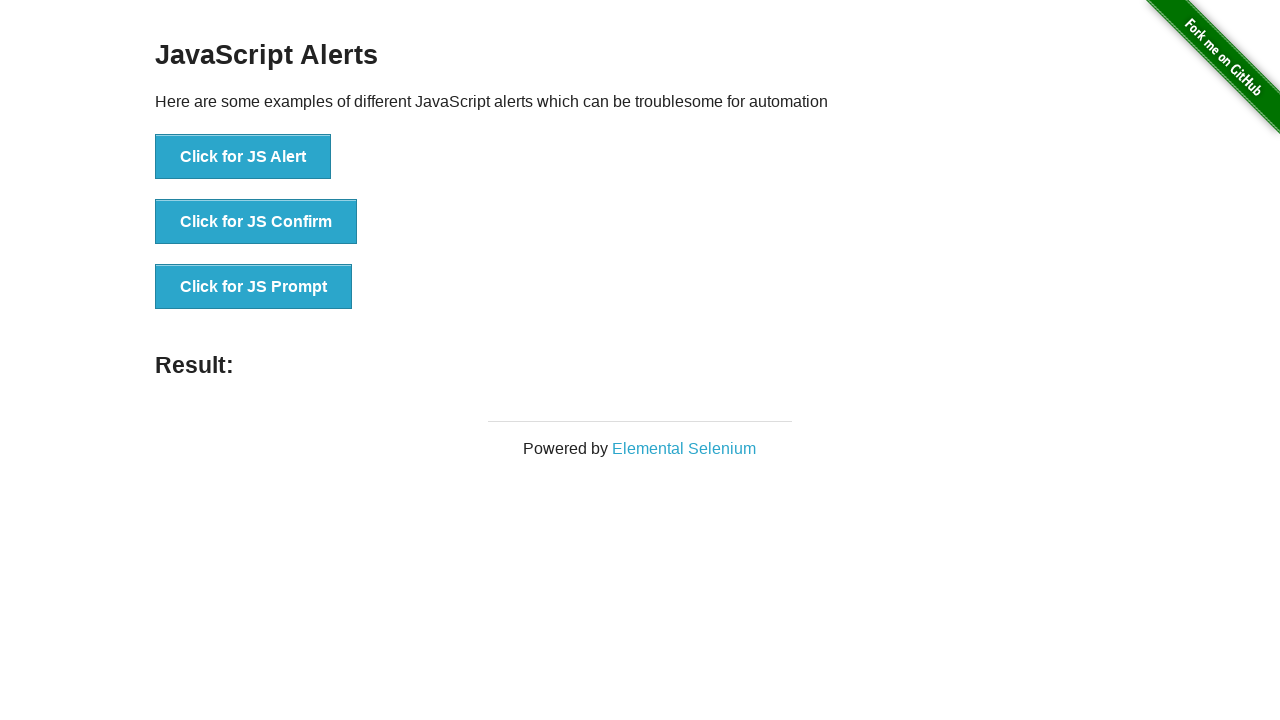

Clicked the JavaScript Alert button at (243, 157) on button[onclick='jsAlert()']
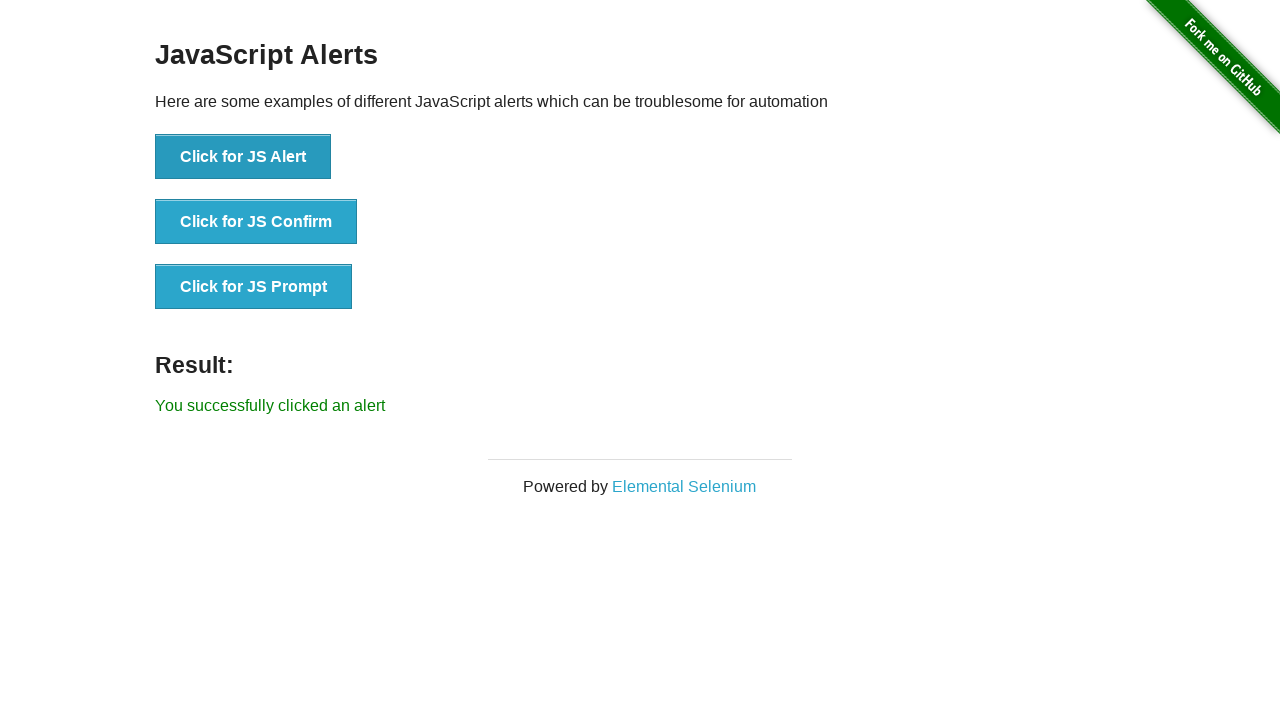

Alert dialog was accepted and result element appeared
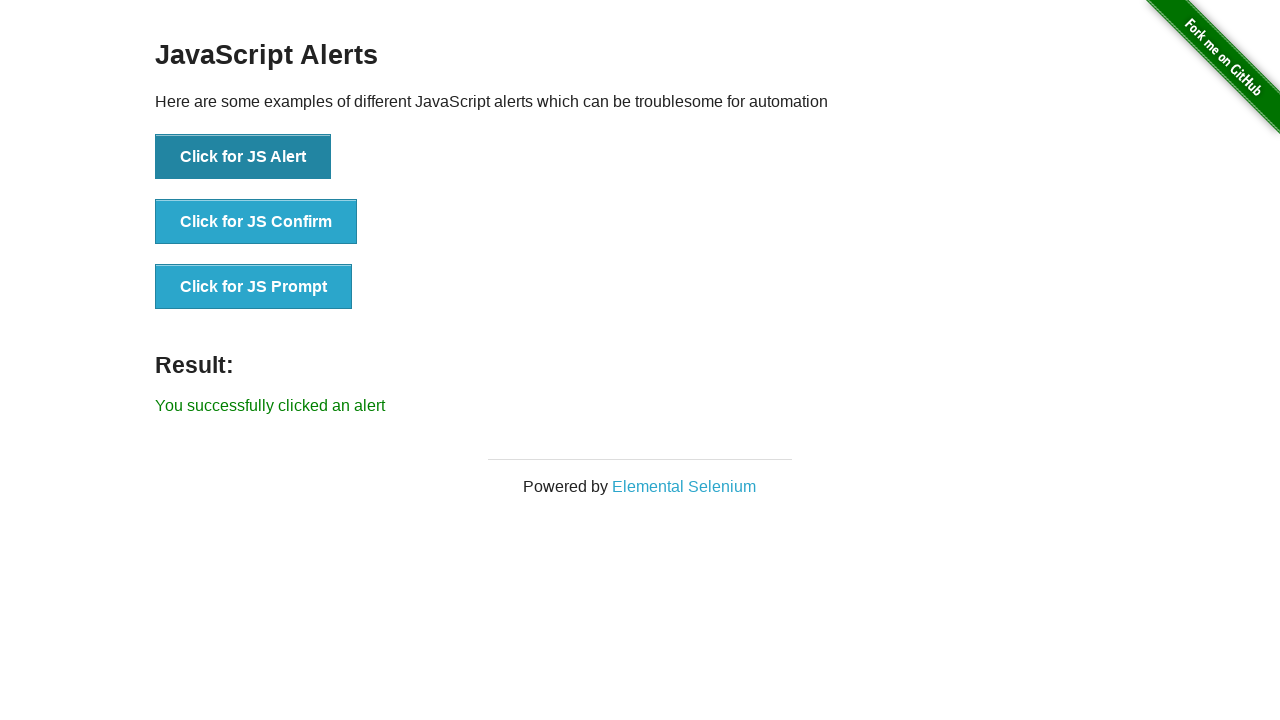

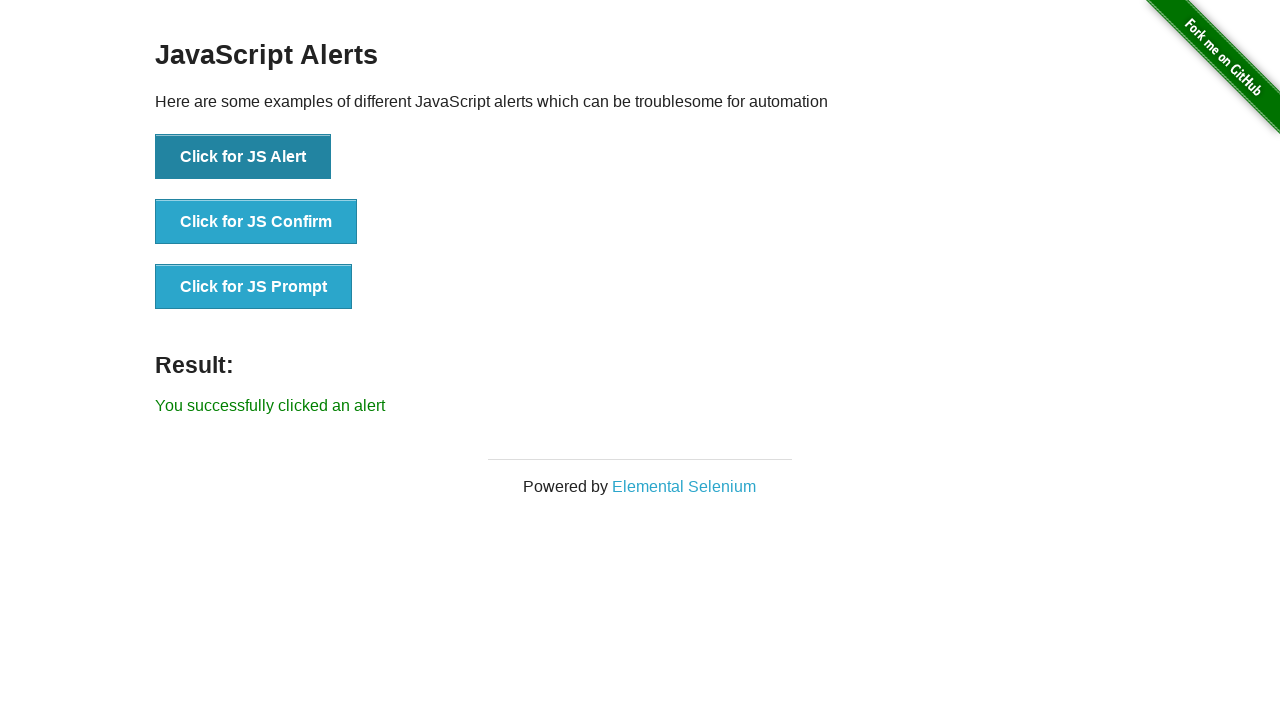